Tests navigation on a cinema website by clicking on the "Cartelera" (movie listings) menu, then iterating through movie cards by clicking each one and navigating back to the listings page.

Starting URL: https://cinestar.com.gt/

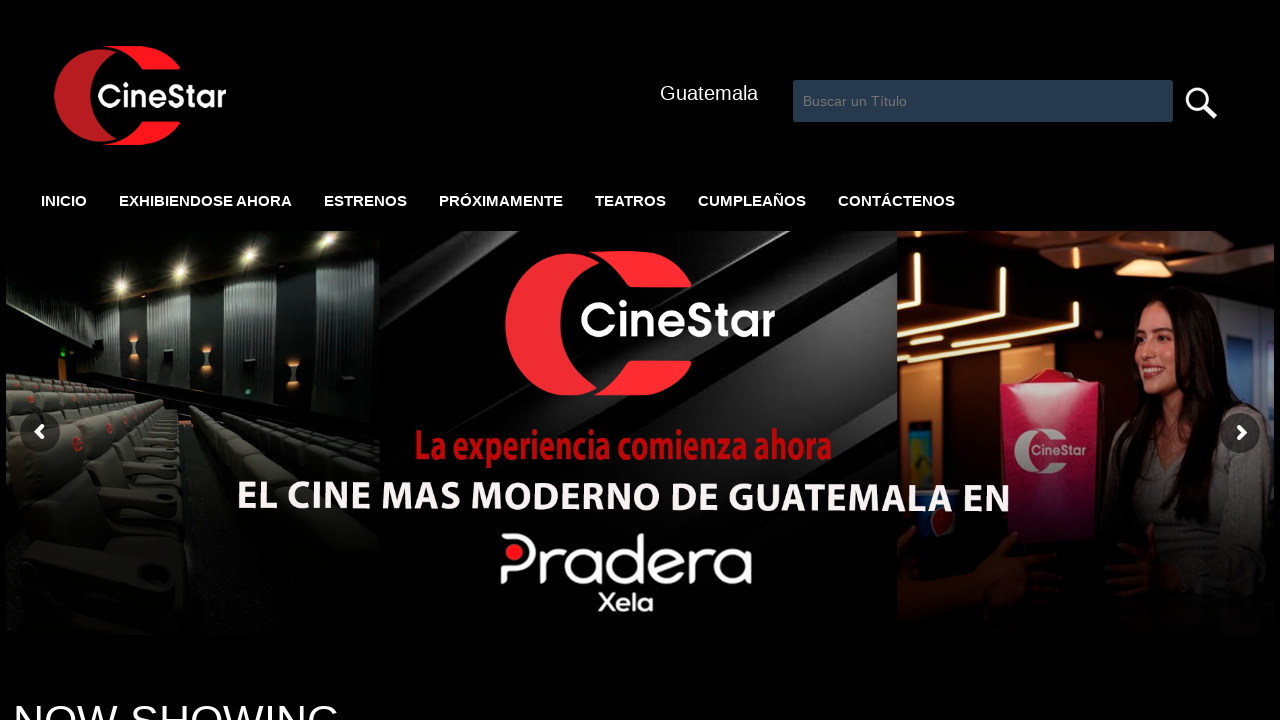

Clicked on 'Cartelera' (movie listings) menu item at (206, 201) on xpath=//*[@id="menu-main-menu"]/li[2]/a
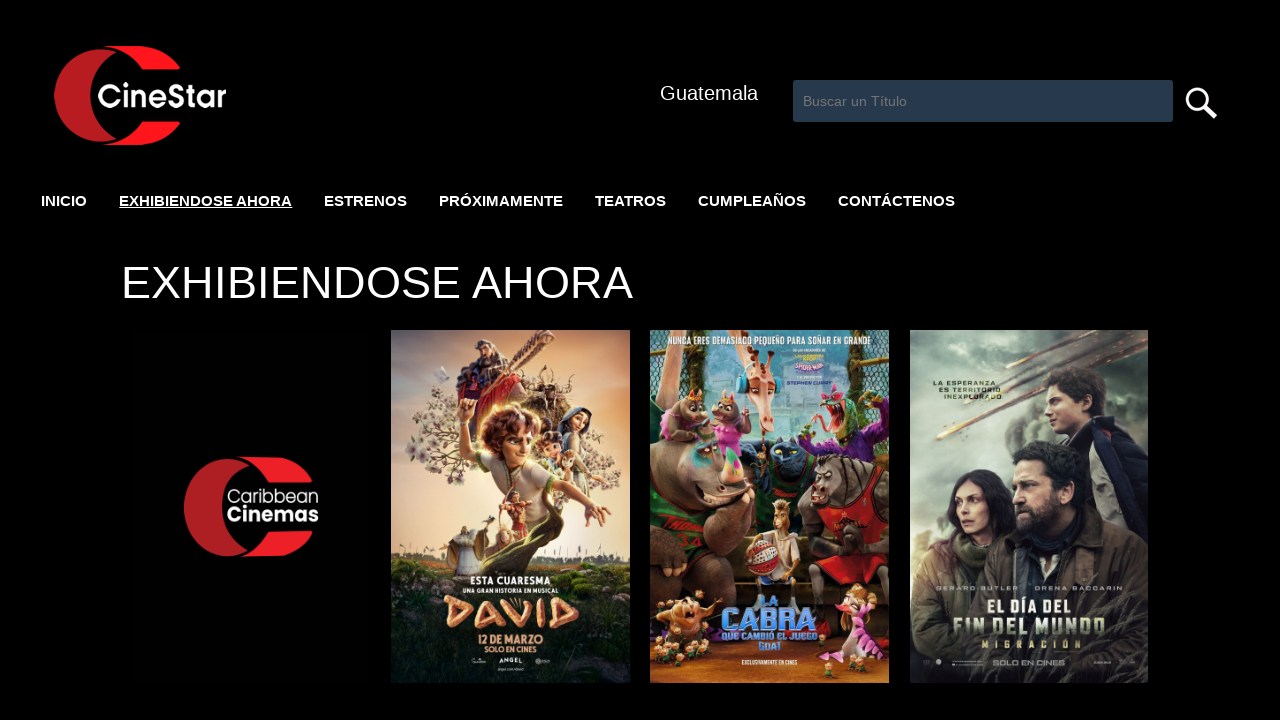

Movie listings page loaded with movie cards visible
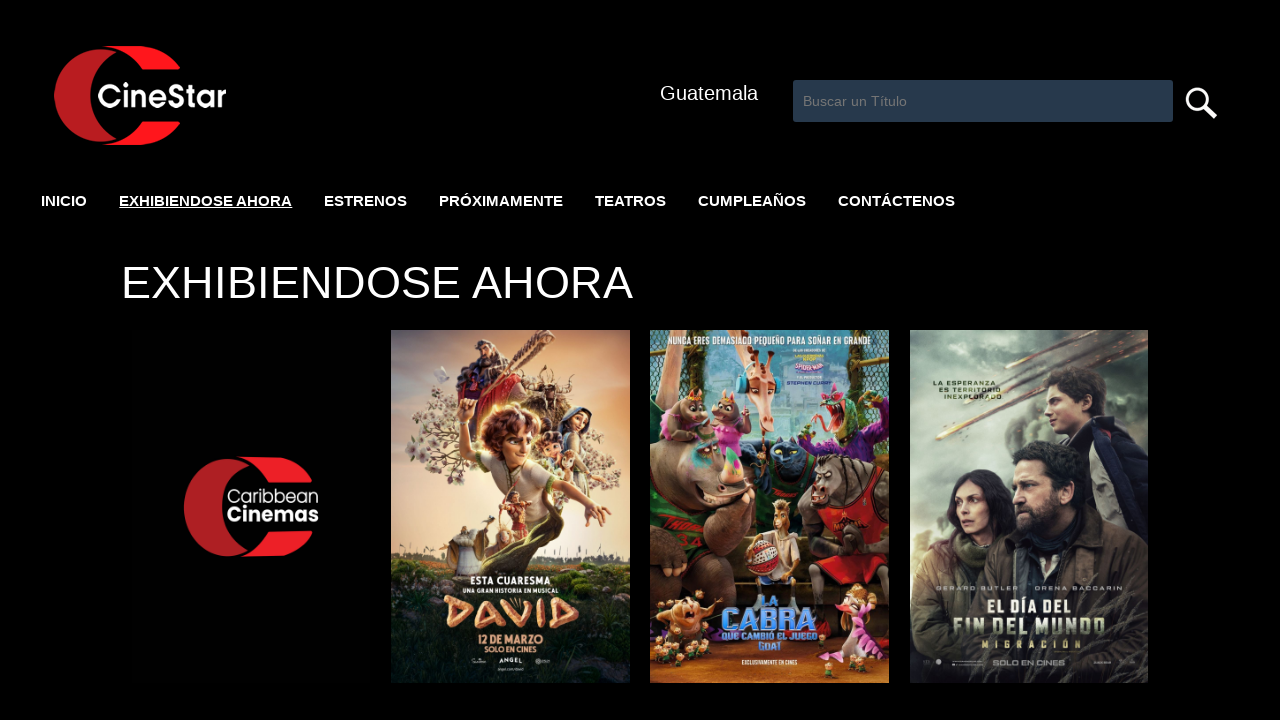

Found 16 movie cards on the listings page
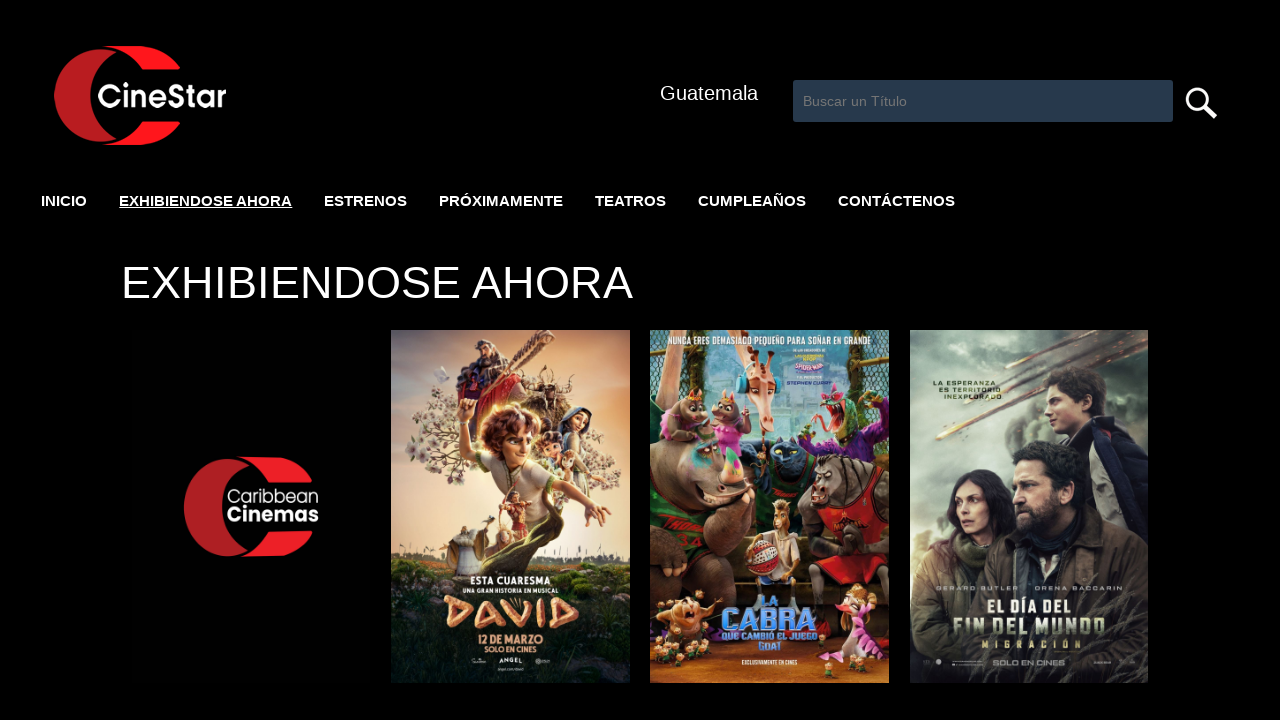

Clicked on movie card 1 at (251, 507) on //*[@id="padbody"]/div/div/div/div/div/div/div[1]/a
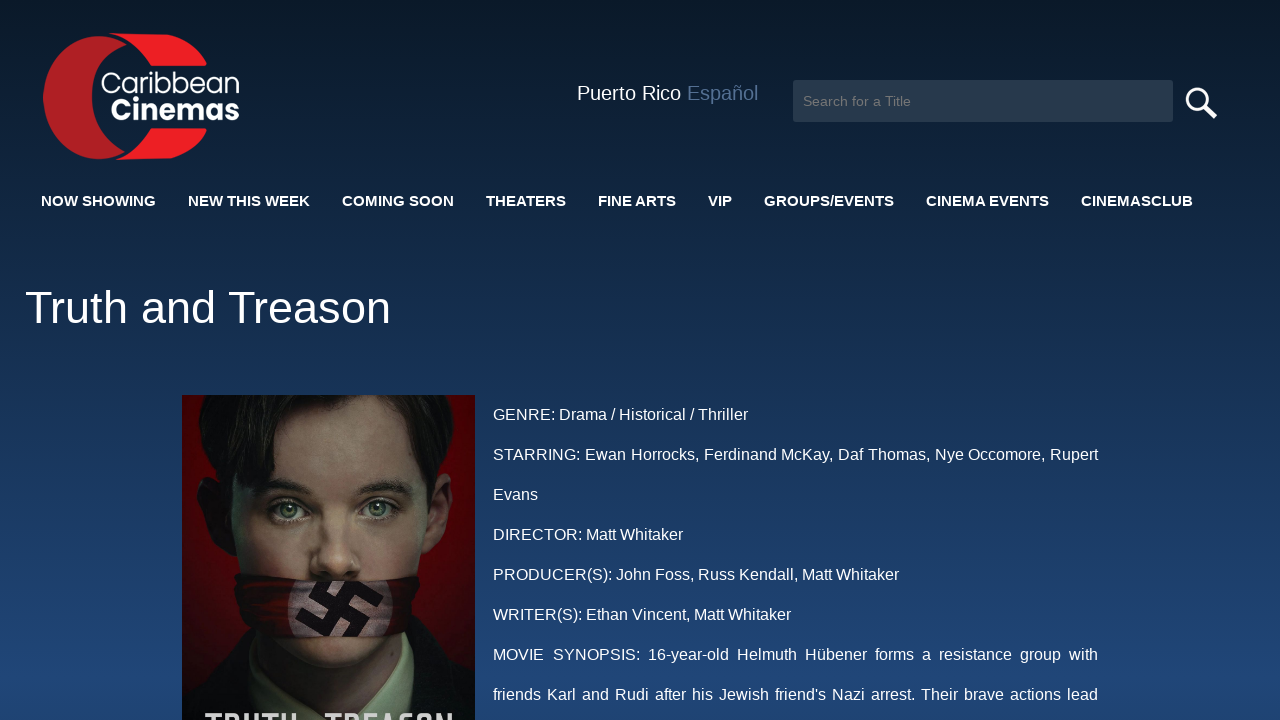

Movie detail page 1 loaded
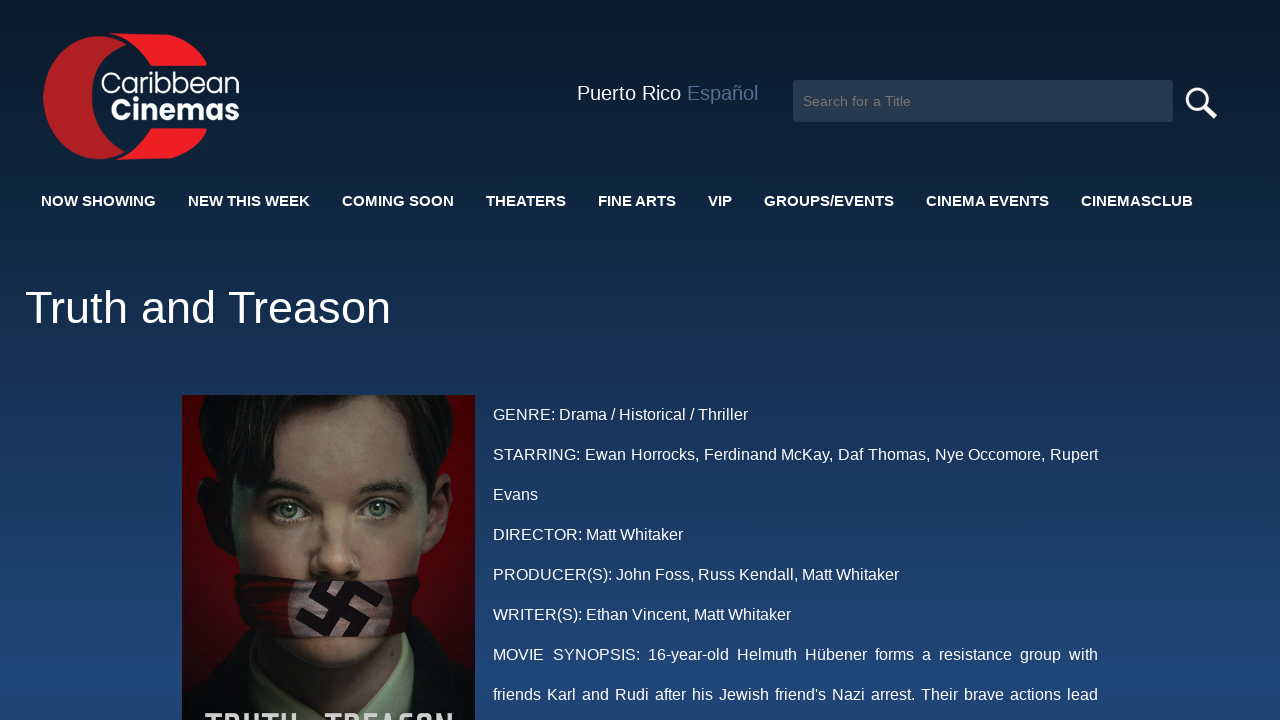

Navigated back to movie listings from movie 1
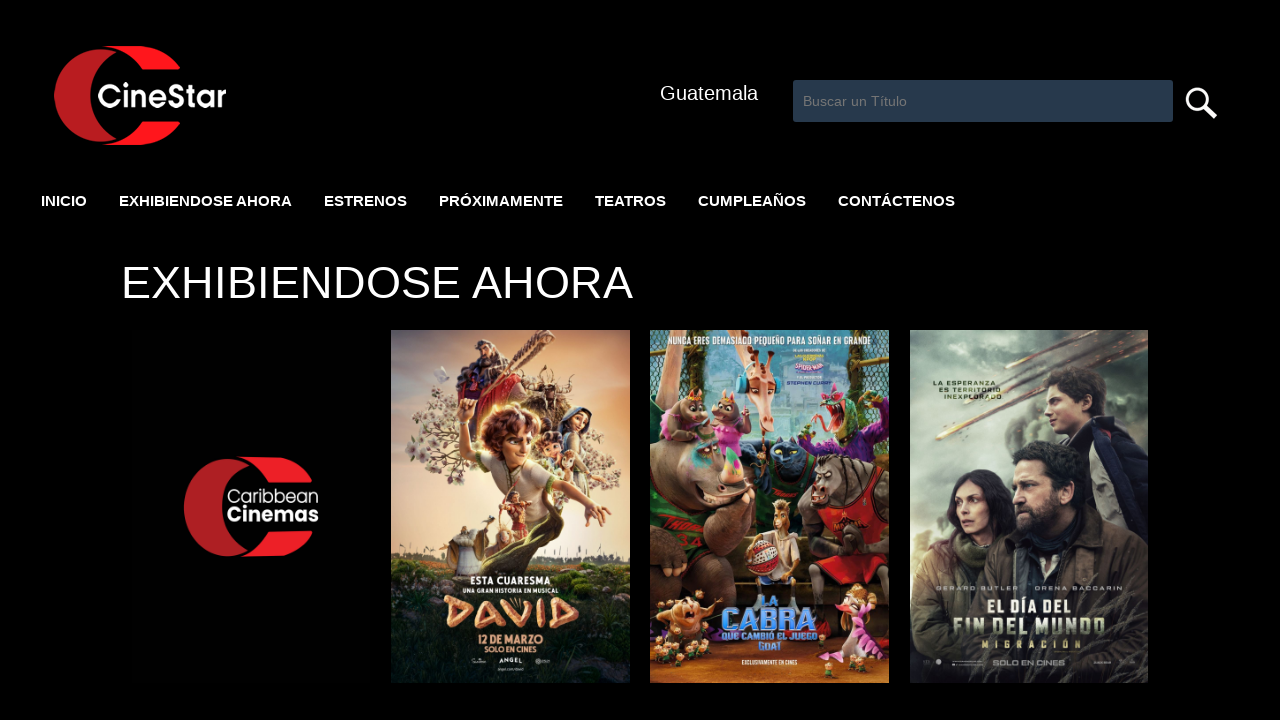

Movie listings reloaded after navigation back
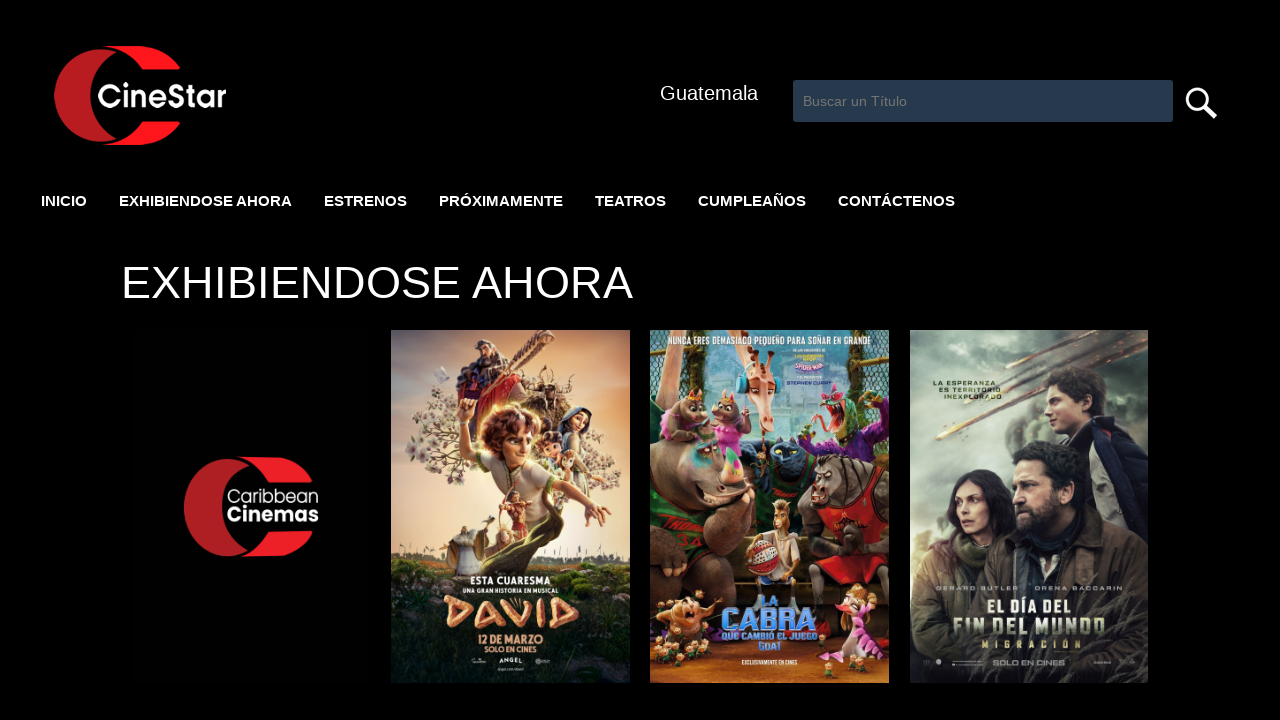

Clicked on movie card 2 at (510, 507) on //*[@id="padbody"]/div/div/div/div/div/div/div[2]/a
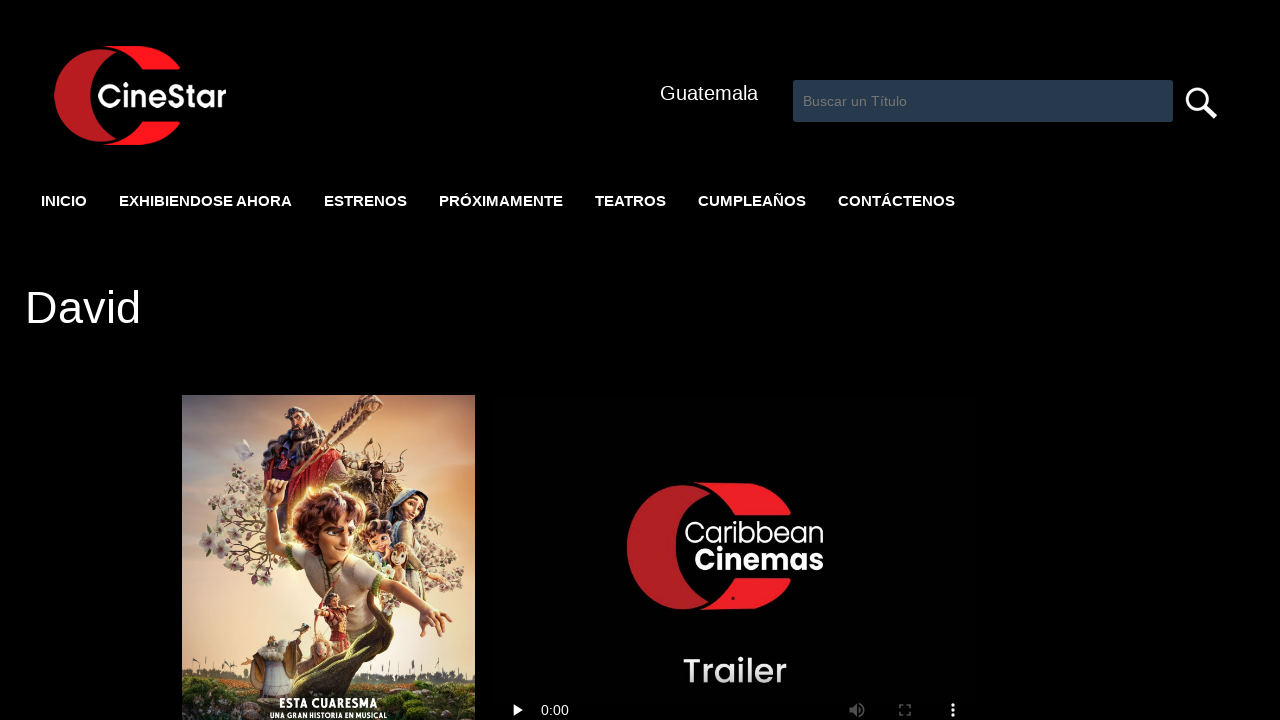

Movie detail page 2 loaded
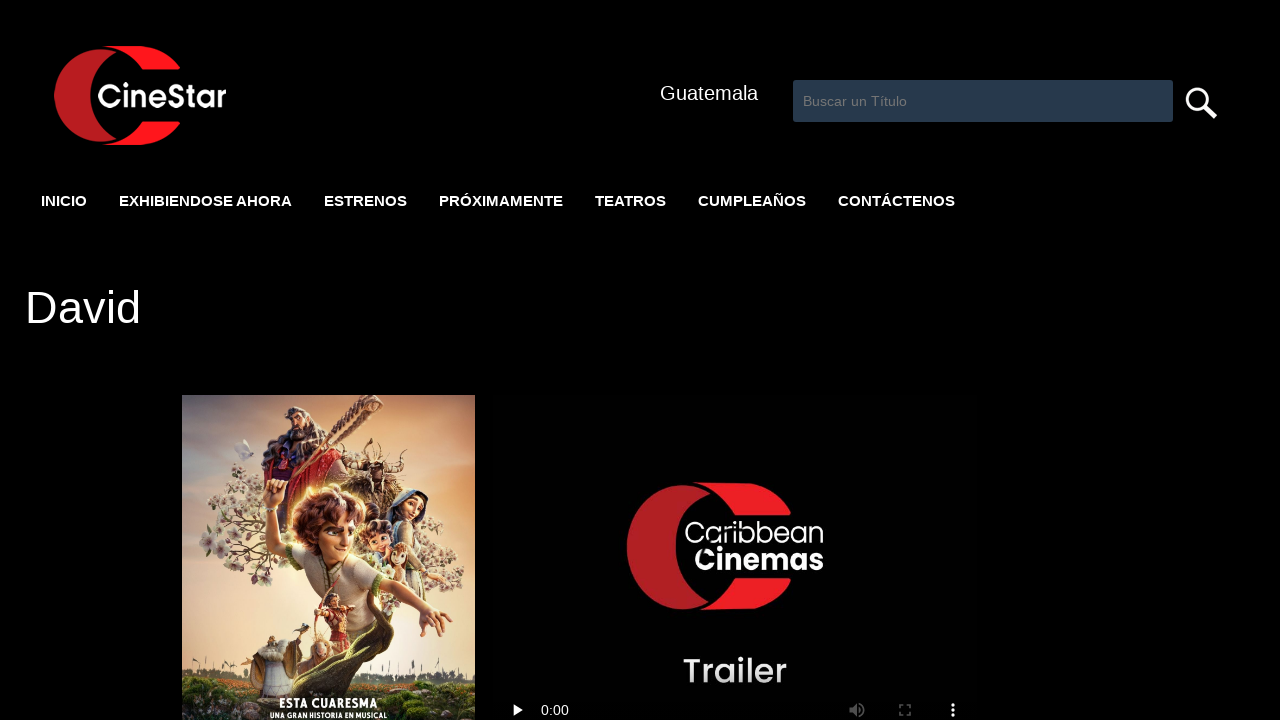

Navigated back to movie listings from movie 2
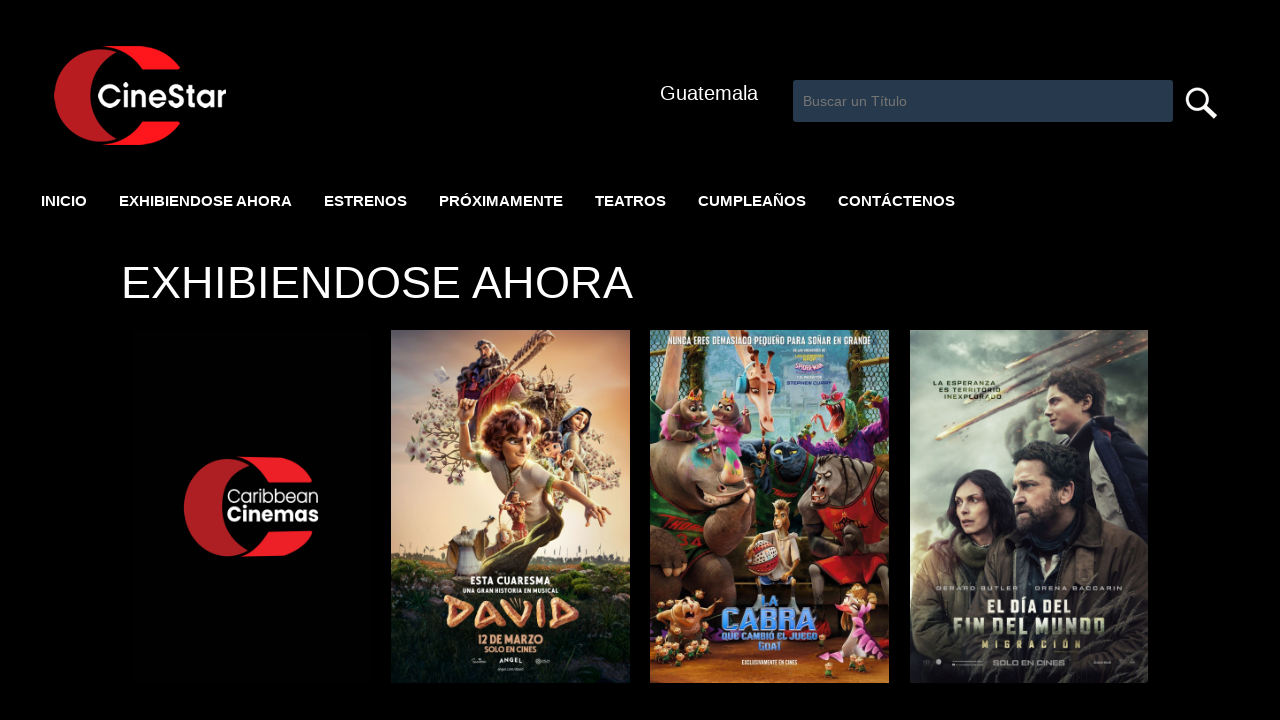

Movie listings reloaded after navigation back
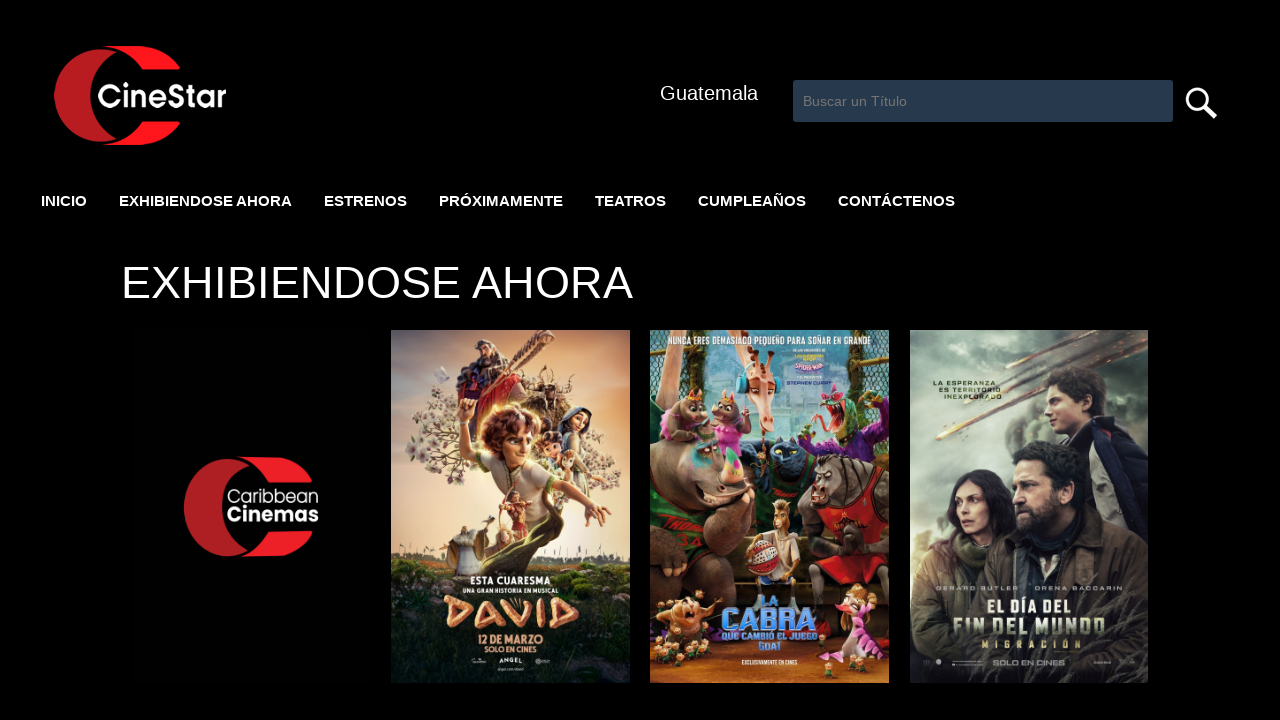

Clicked on movie card 3 at (770, 507) on //*[@id="padbody"]/div/div/div/div/div/div/div[3]/a
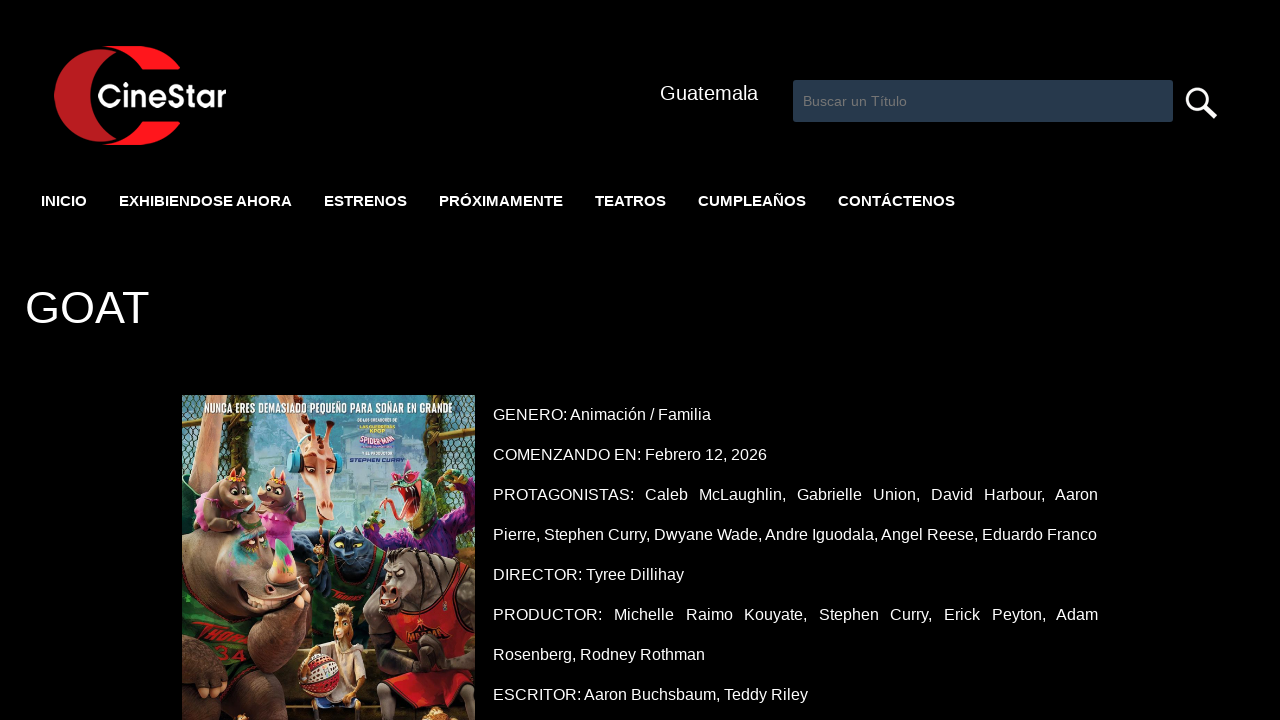

Movie detail page 3 loaded
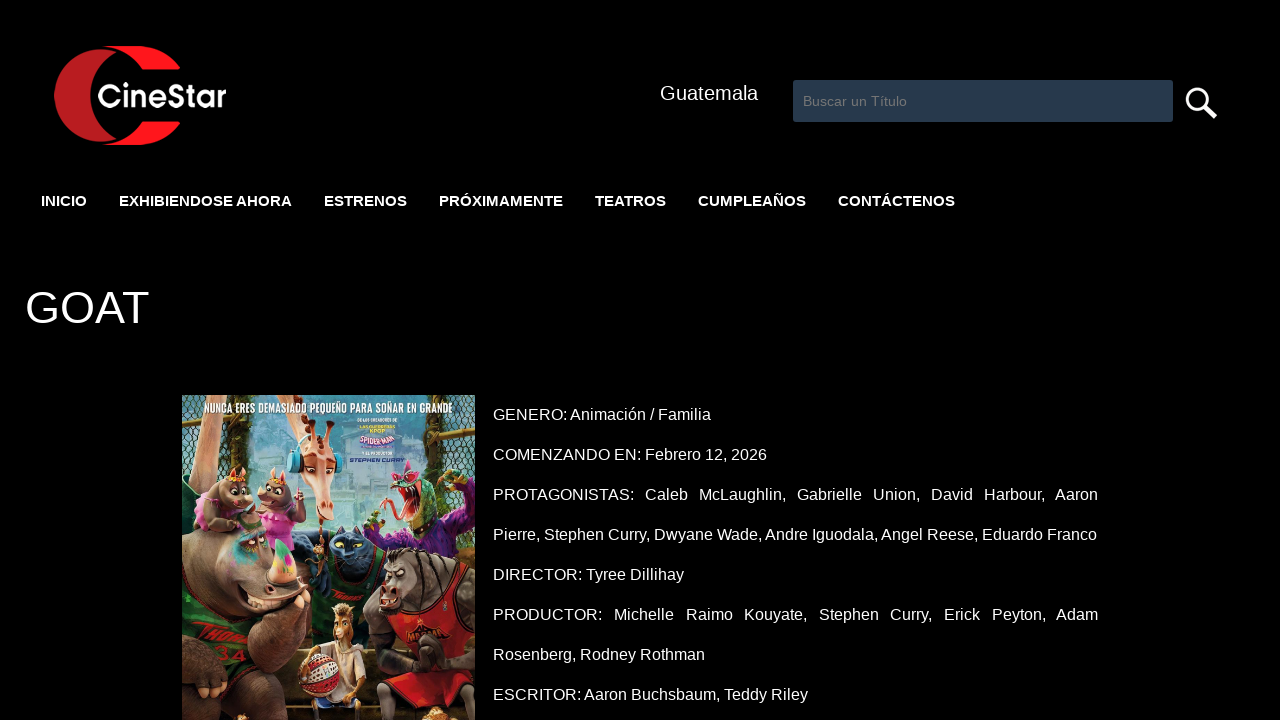

Navigated back to movie listings from movie 3
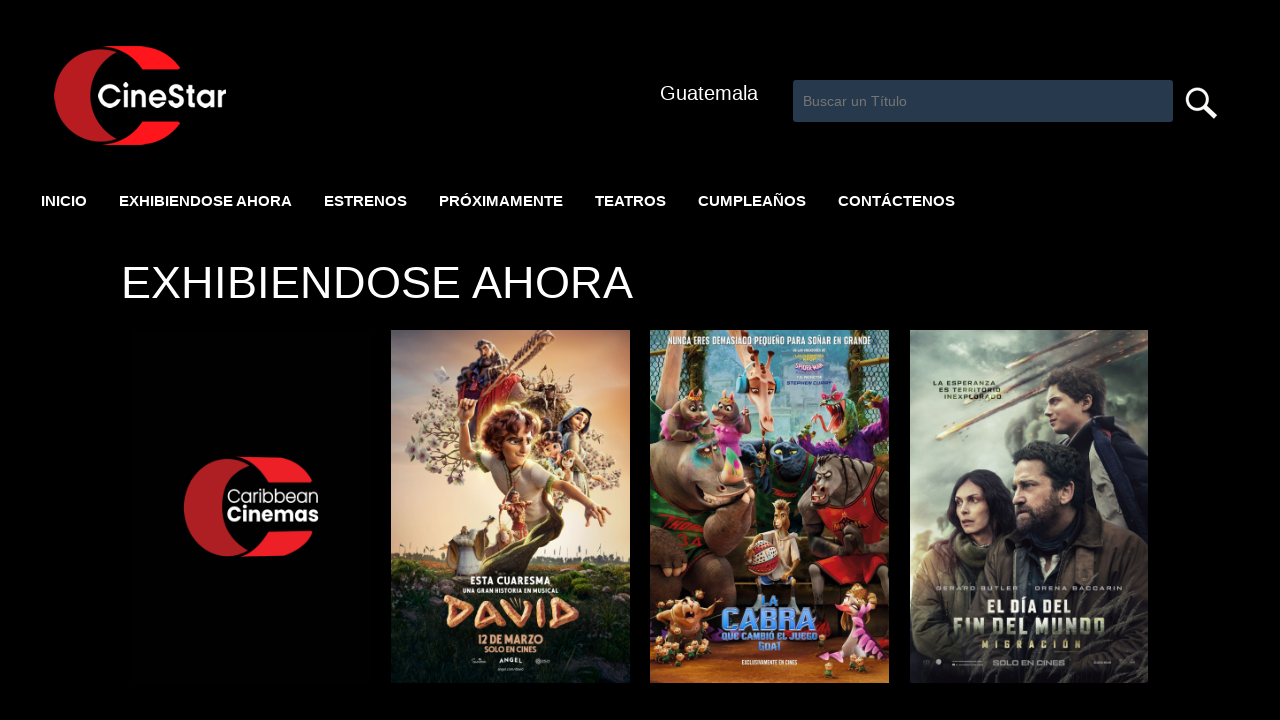

Movie listings reloaded after navigation back
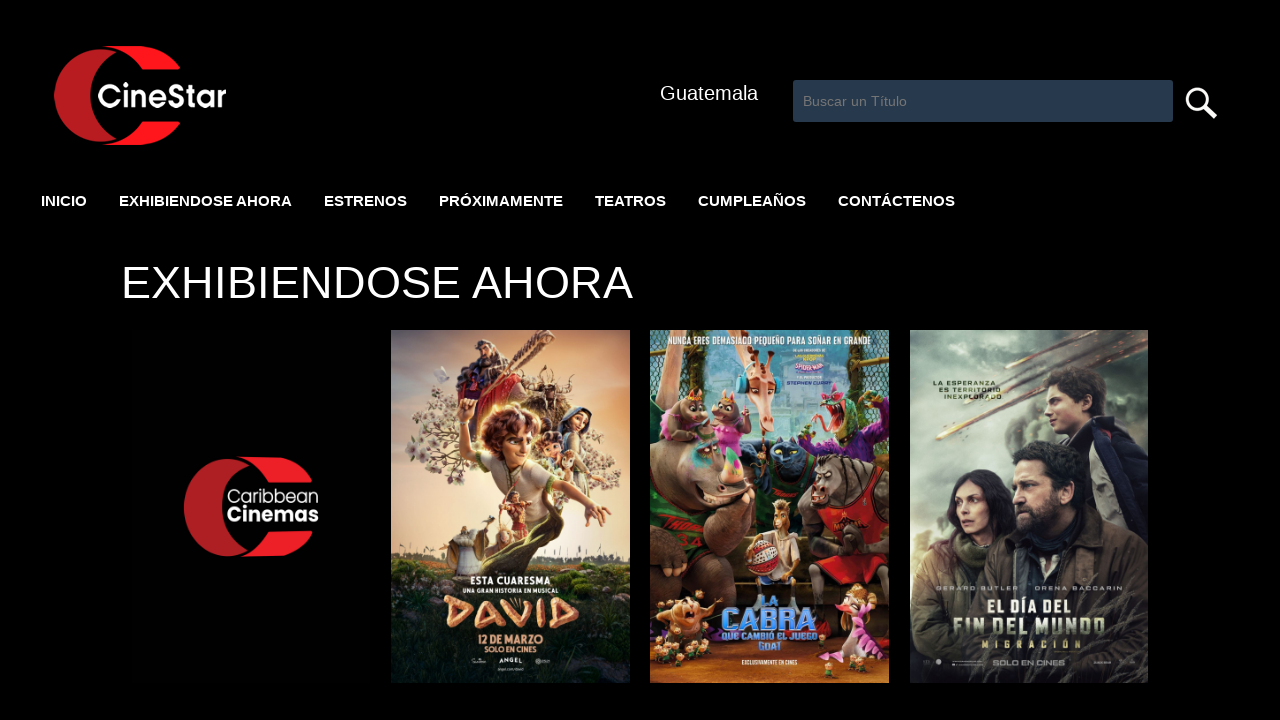

Clicked on movie card 4 at (1029, 507) on //*[@id="padbody"]/div/div/div/div/div/div/div[4]/a
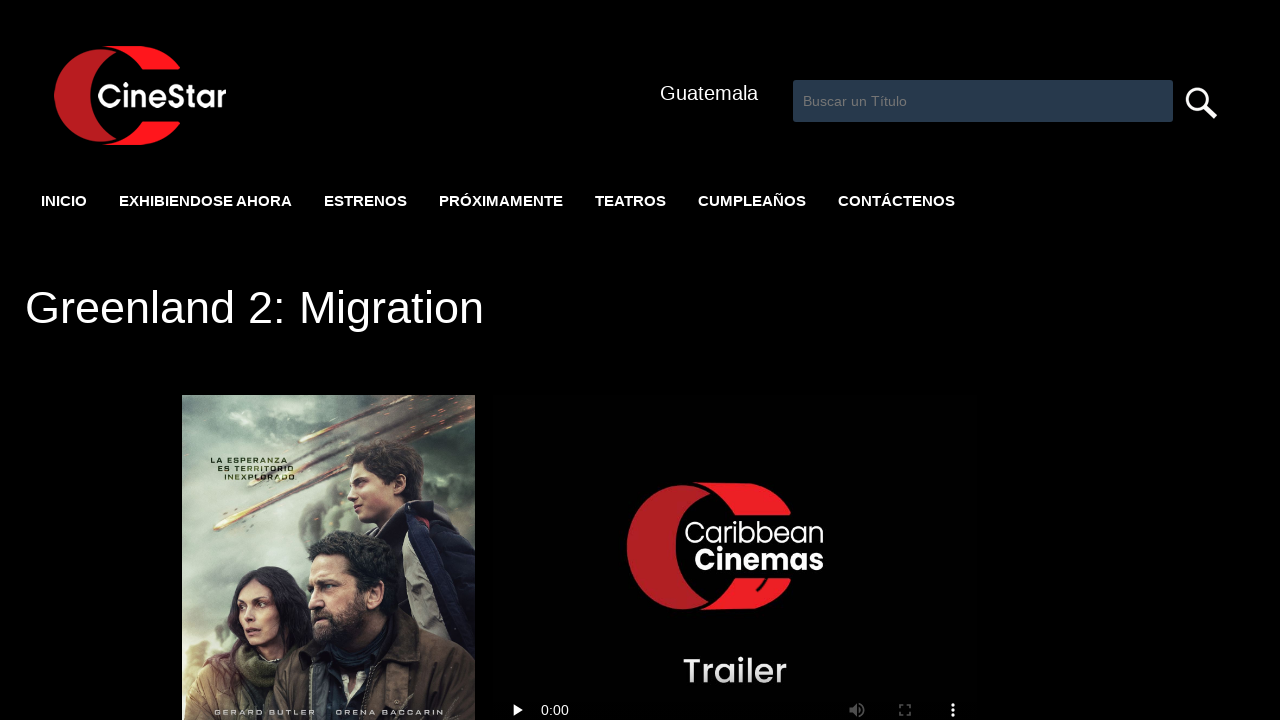

Movie detail page 4 loaded
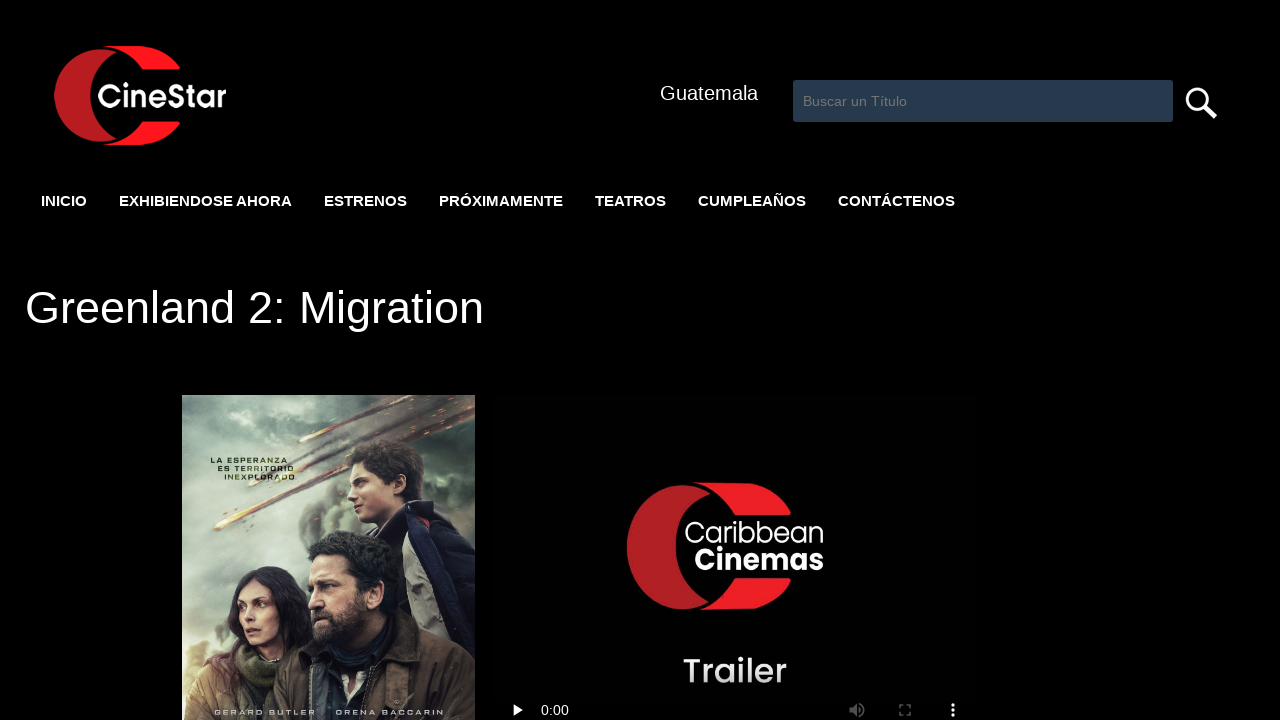

Navigated back to movie listings from movie 4
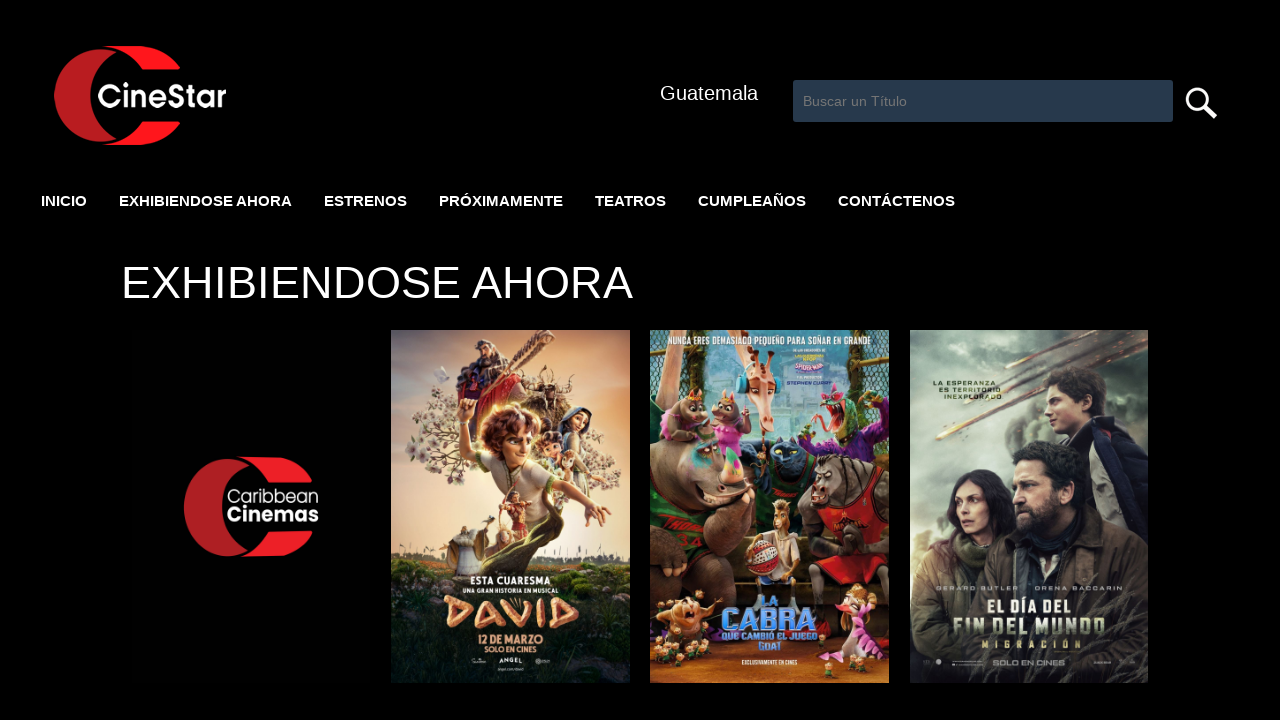

Movie listings reloaded after navigation back
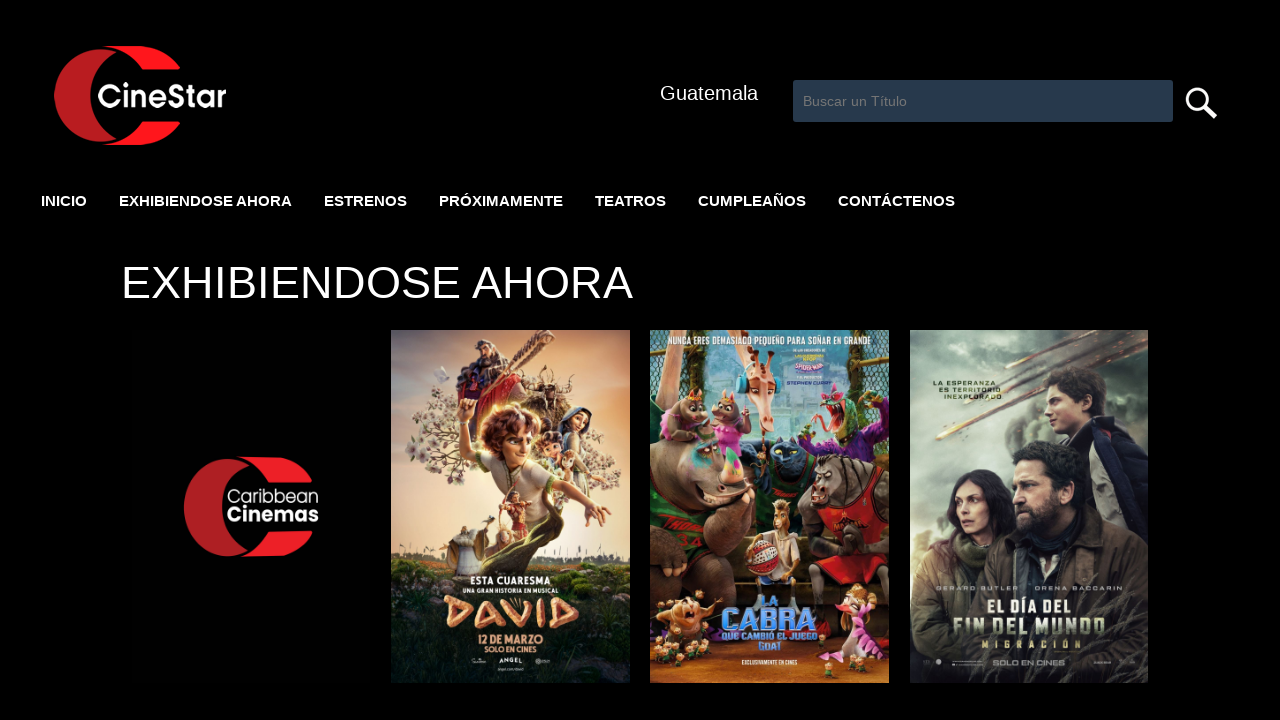

Clicked on movie card 5 at (251, 189) on //*[@id="padbody"]/div/div/div/div/div/div/div[5]/a
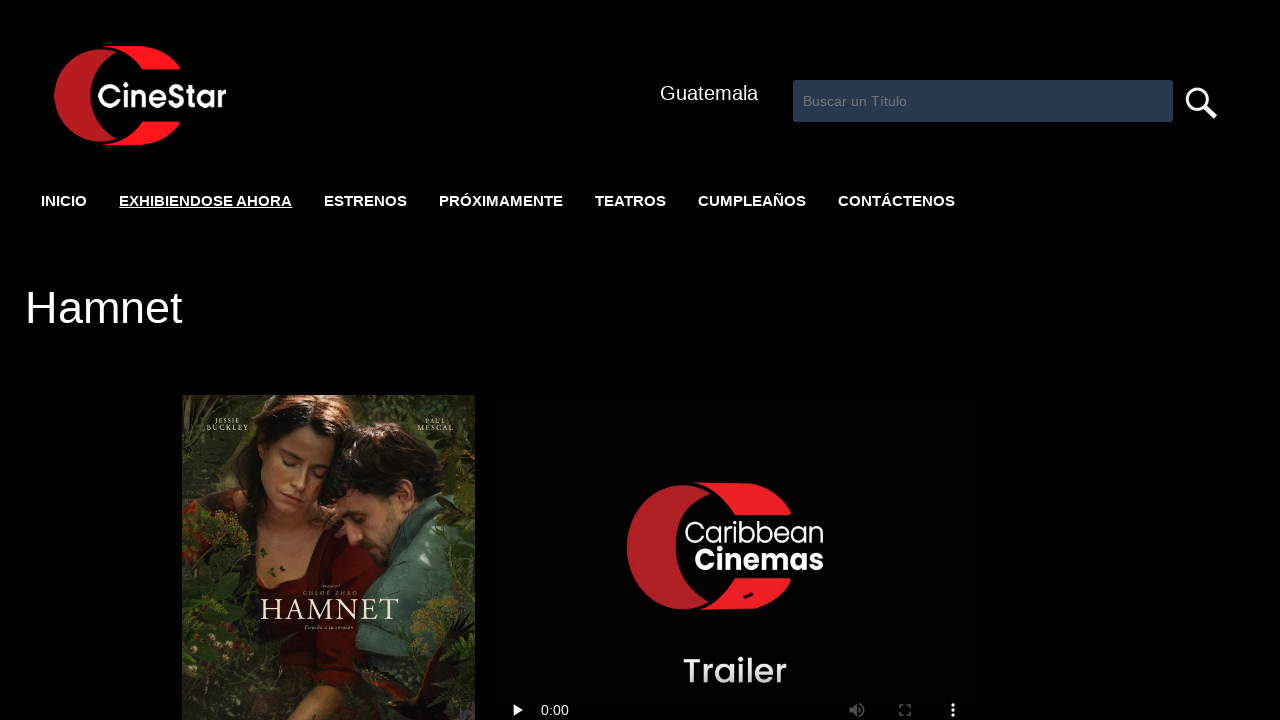

Movie detail page 5 loaded
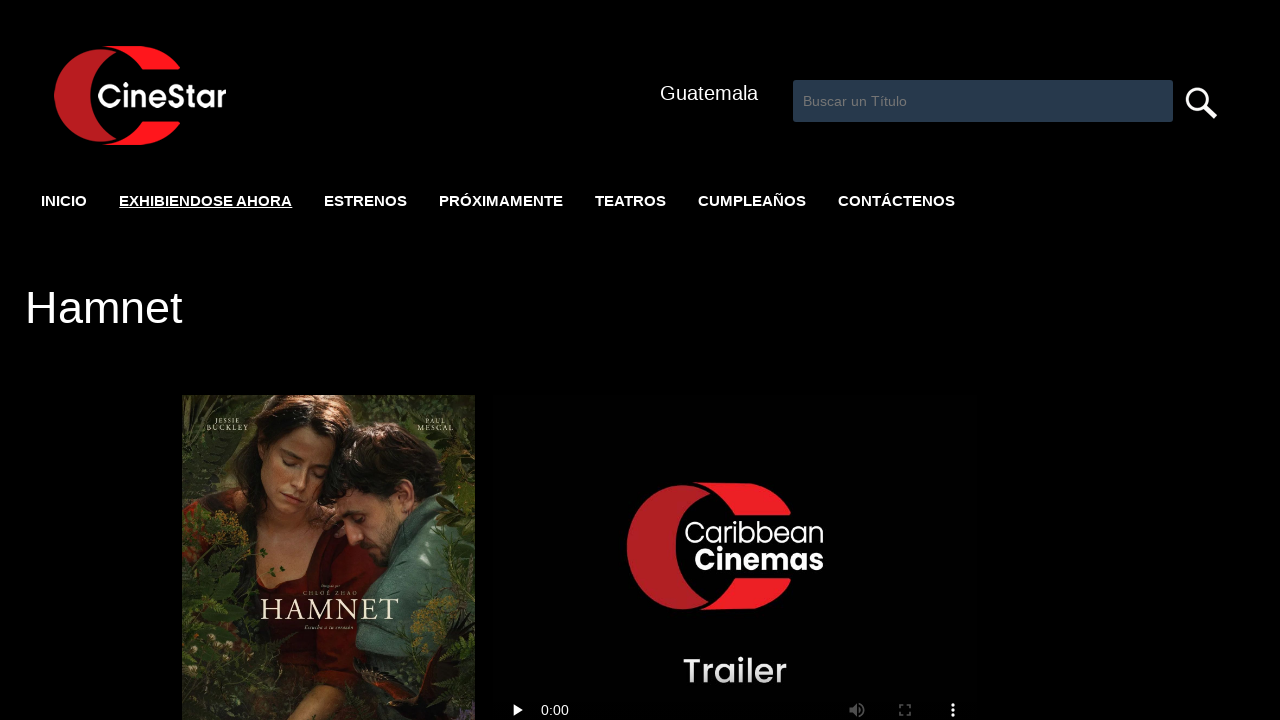

Navigated back to movie listings from movie 5
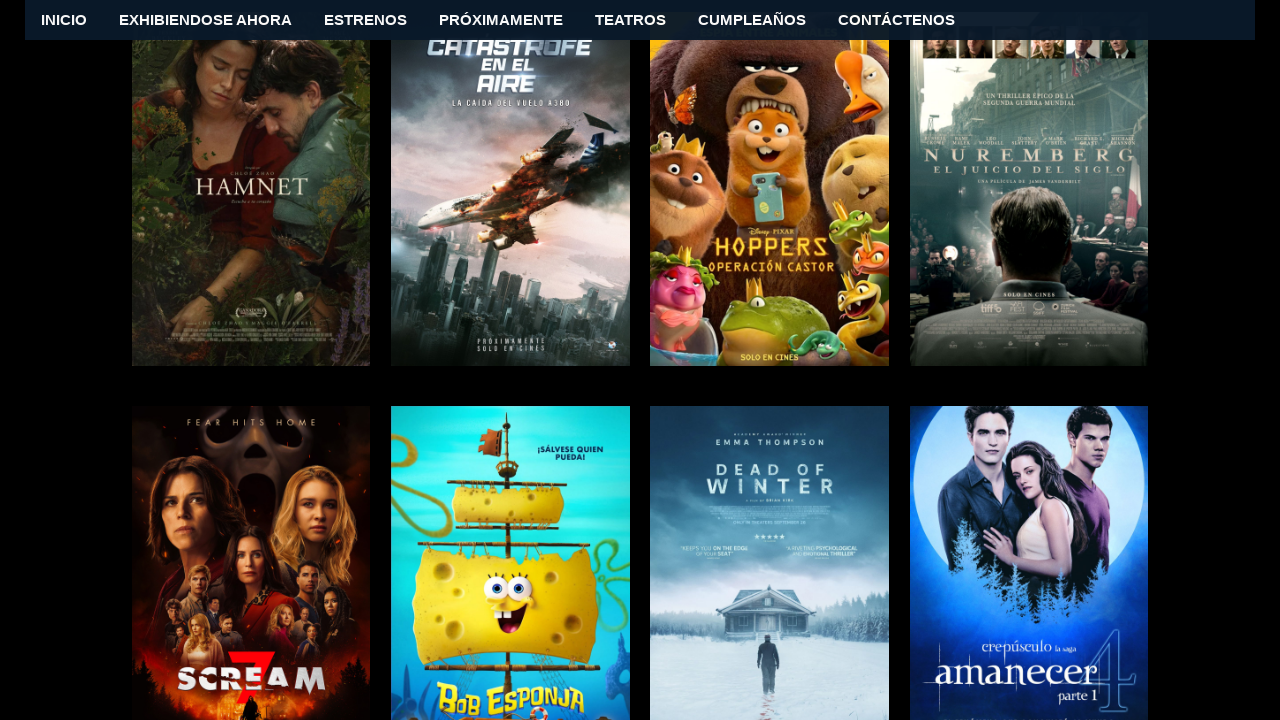

Movie listings reloaded after navigation back
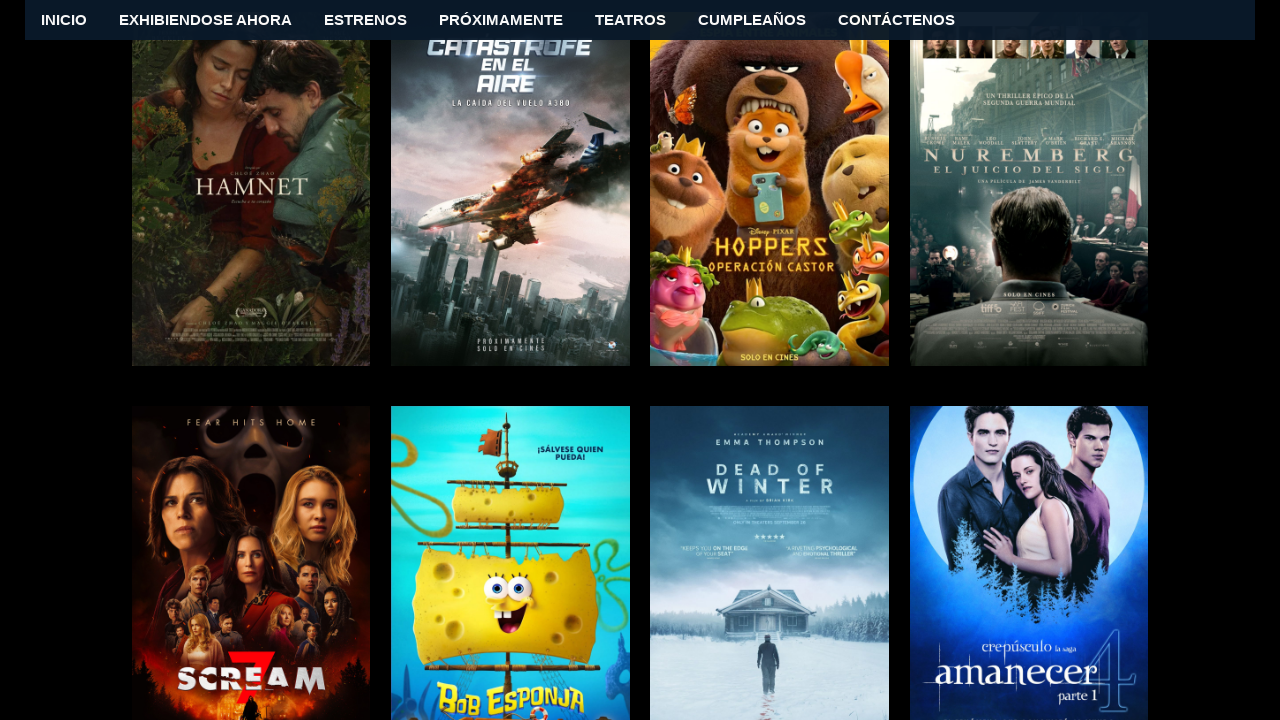

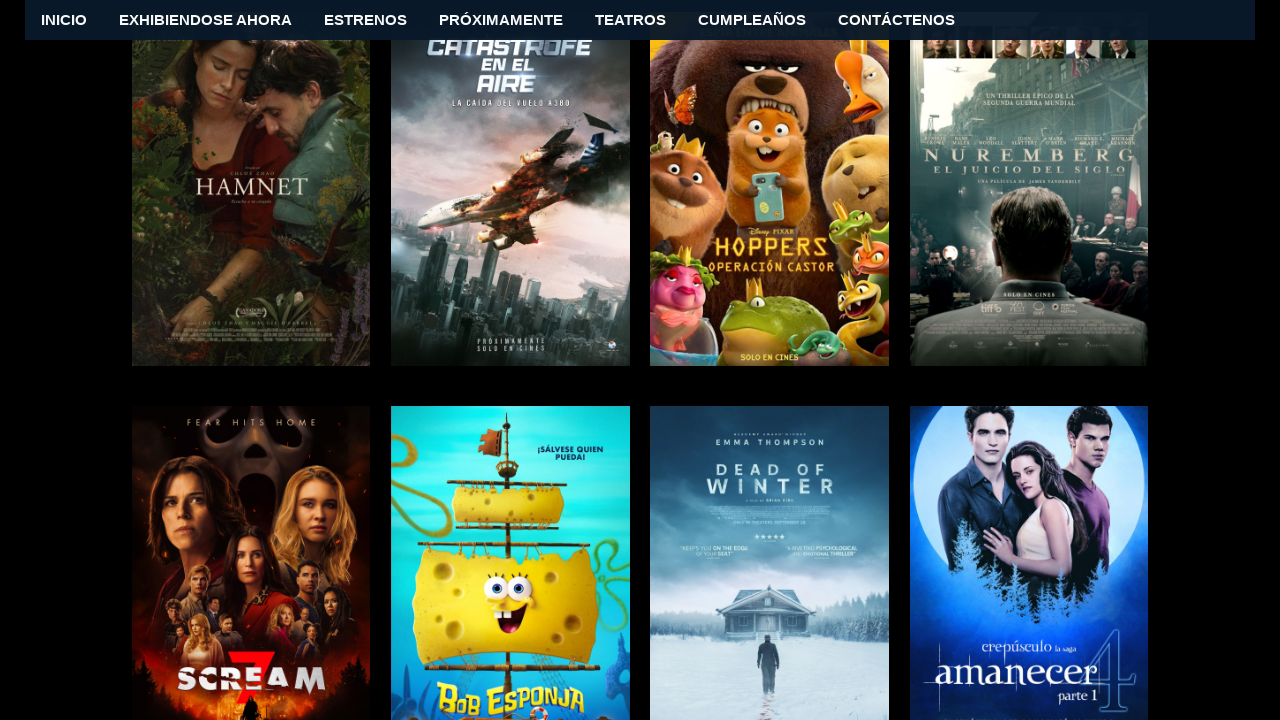